Tests JavaScript scrolling functionality on a practice page, scrolls the page and a table element, then validates that the sum of amounts in a table matches the displayed total.

Starting URL: https://rahulshettyacademy.com/AutomationPractice/

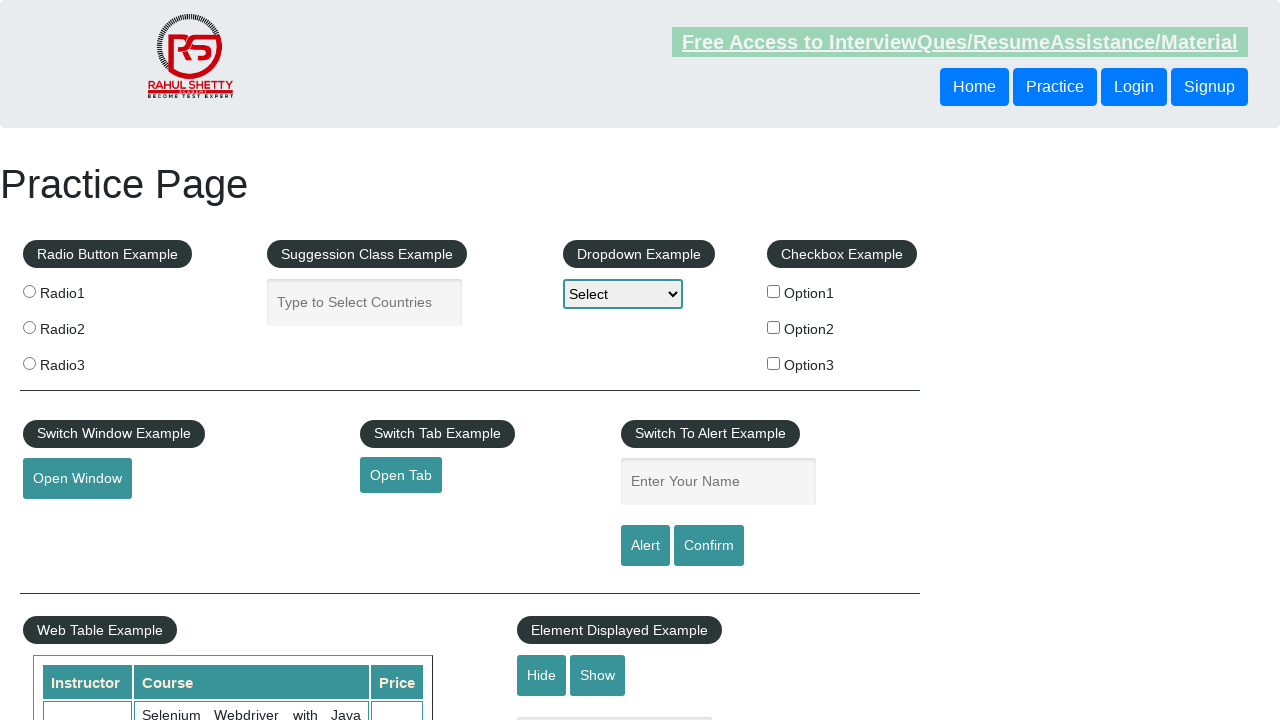

Scrolled page down by 500 pixels using JavaScript
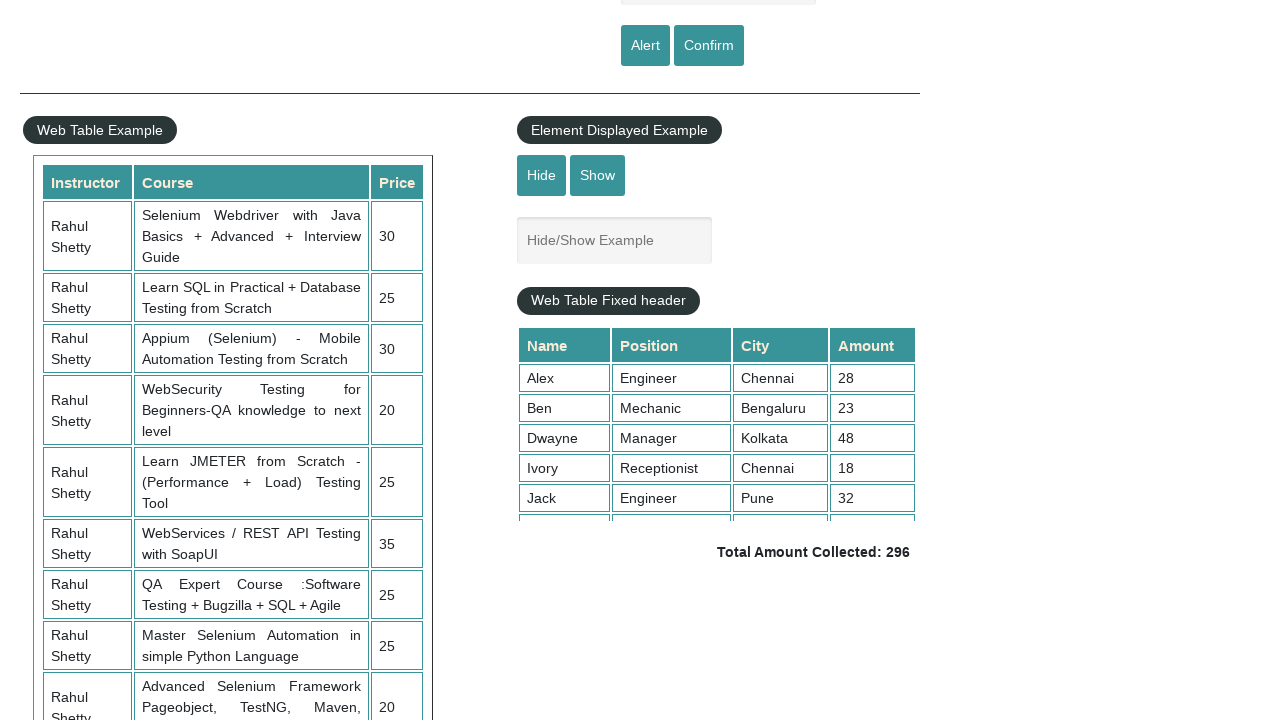

Waited 1000ms for page scroll to complete
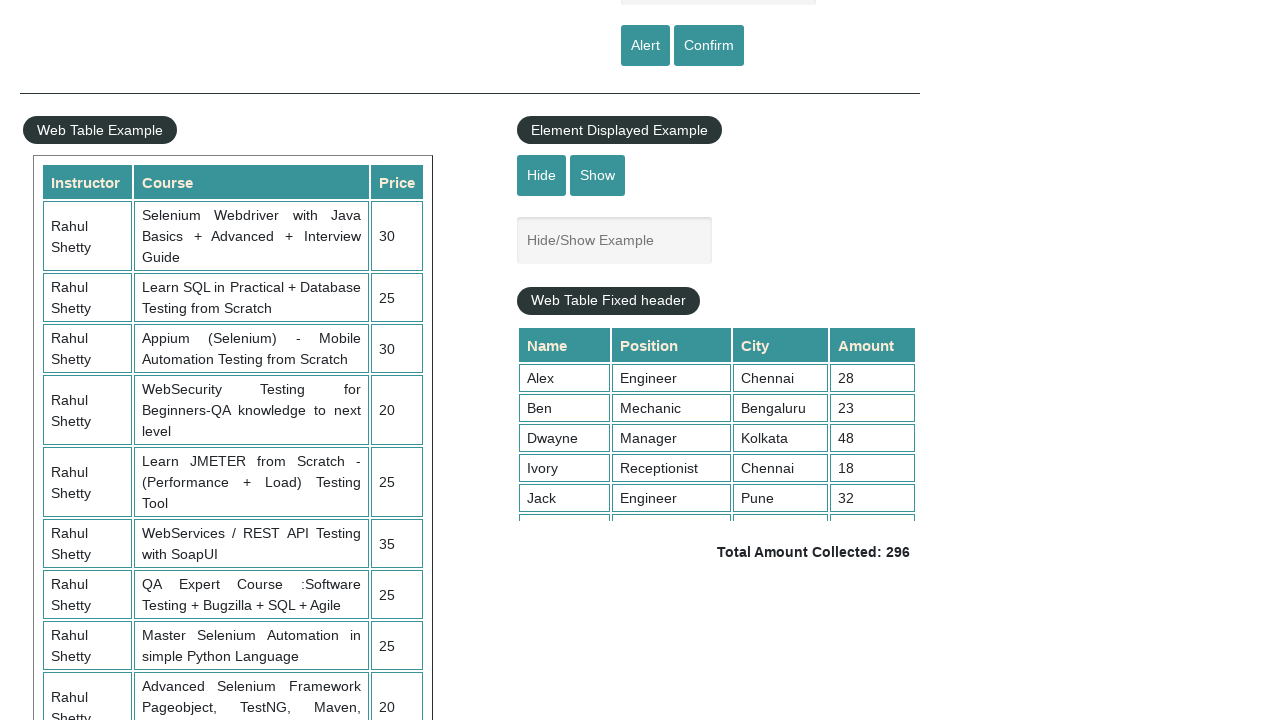

Scrolled table container down by 500 pixels using JavaScript
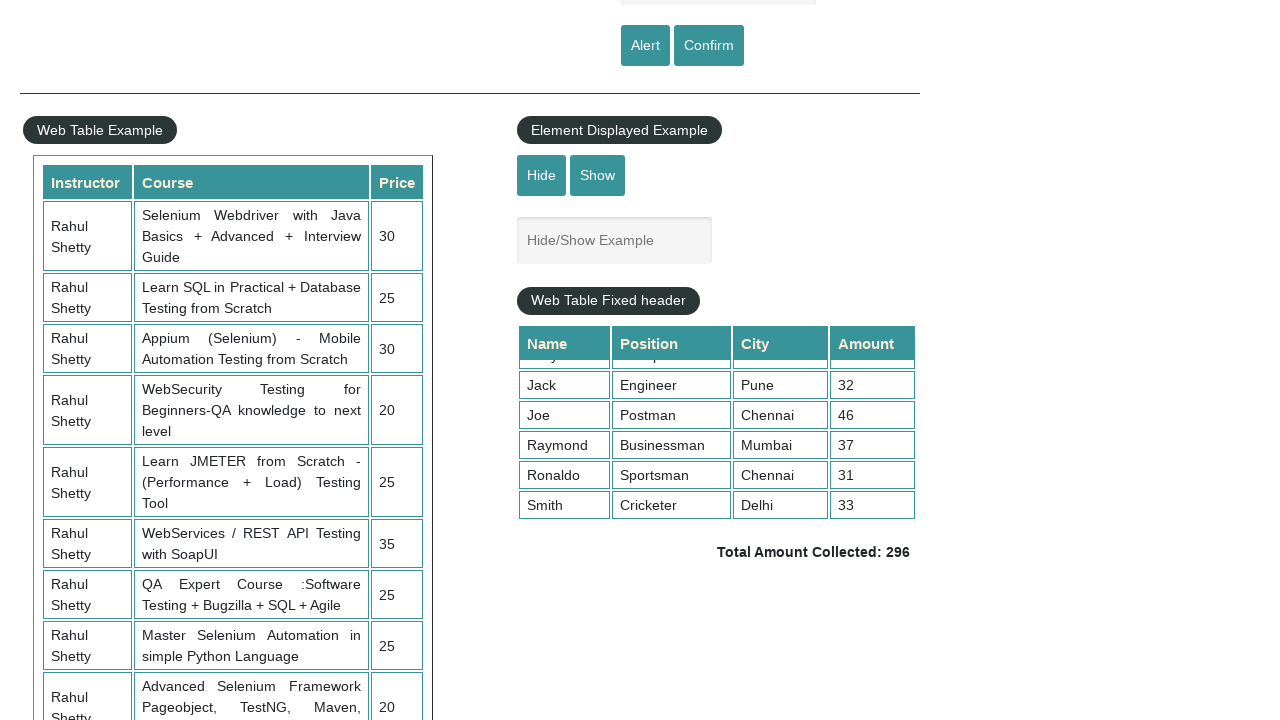

Waited 1000ms for table scroll animation to complete
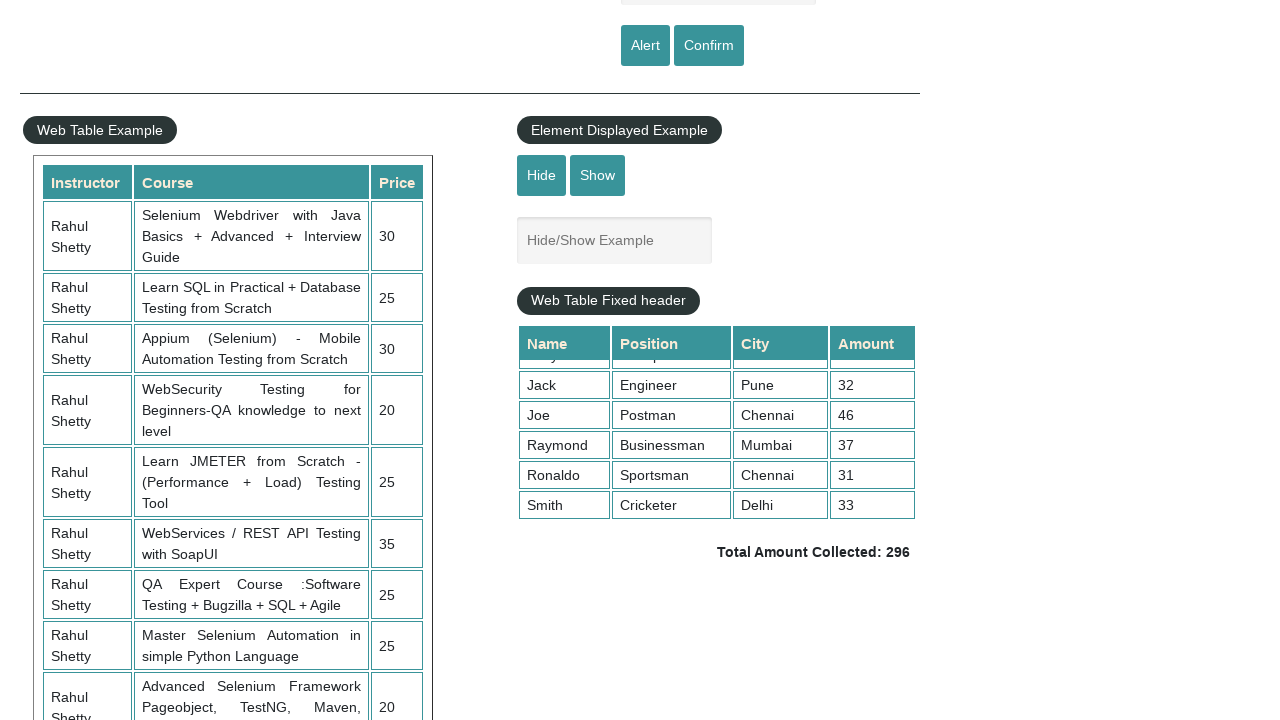

Retrieved all amount cells from table (4th column)
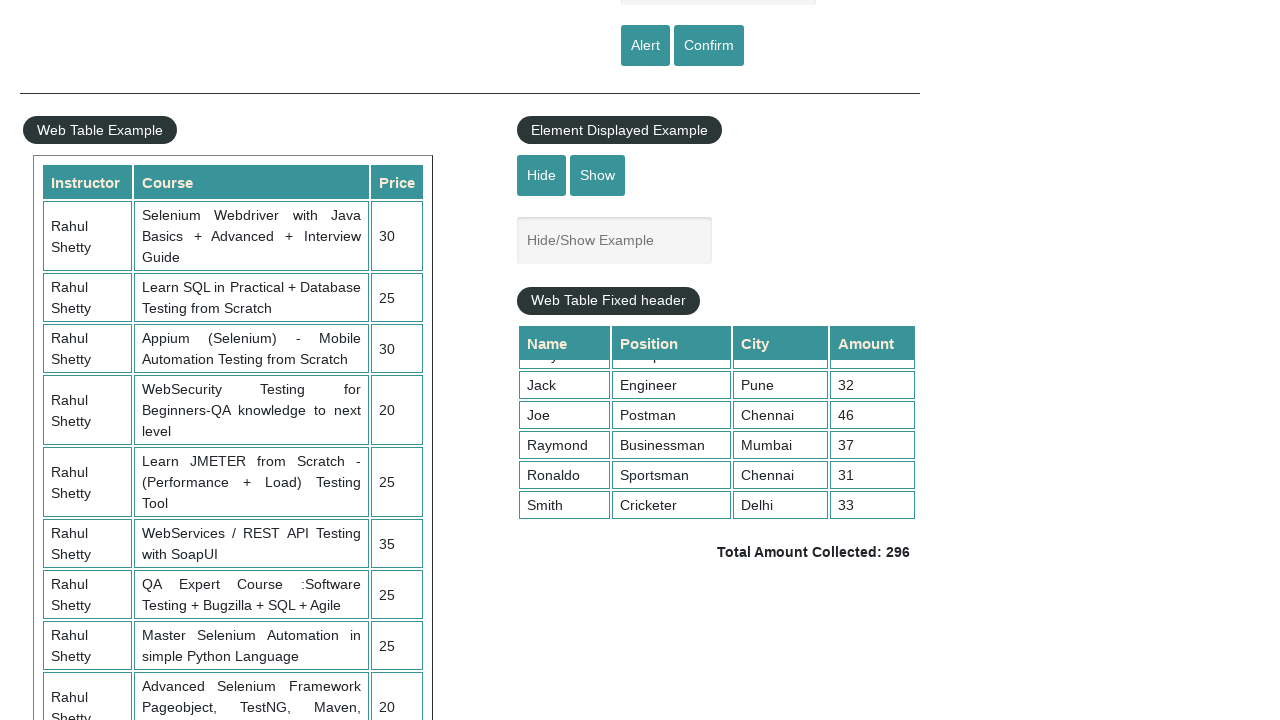

Calculated sum of all table amounts: 296
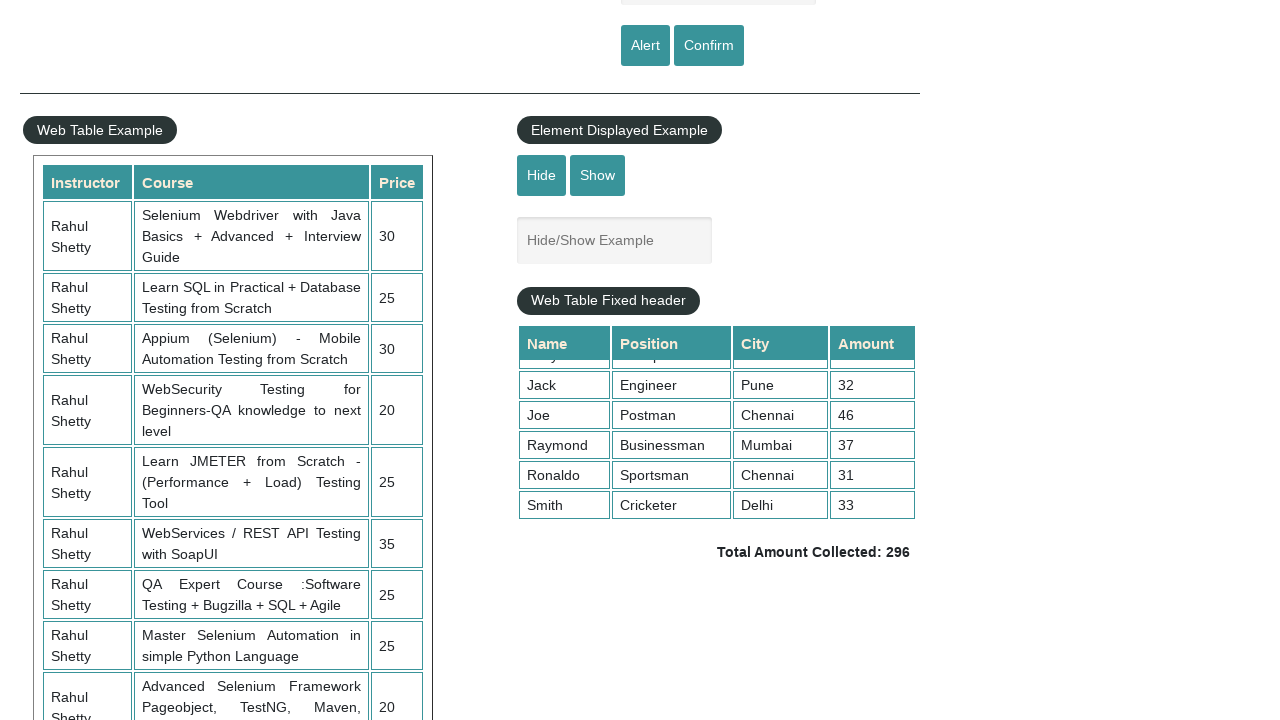

Retrieved displayed total amount text
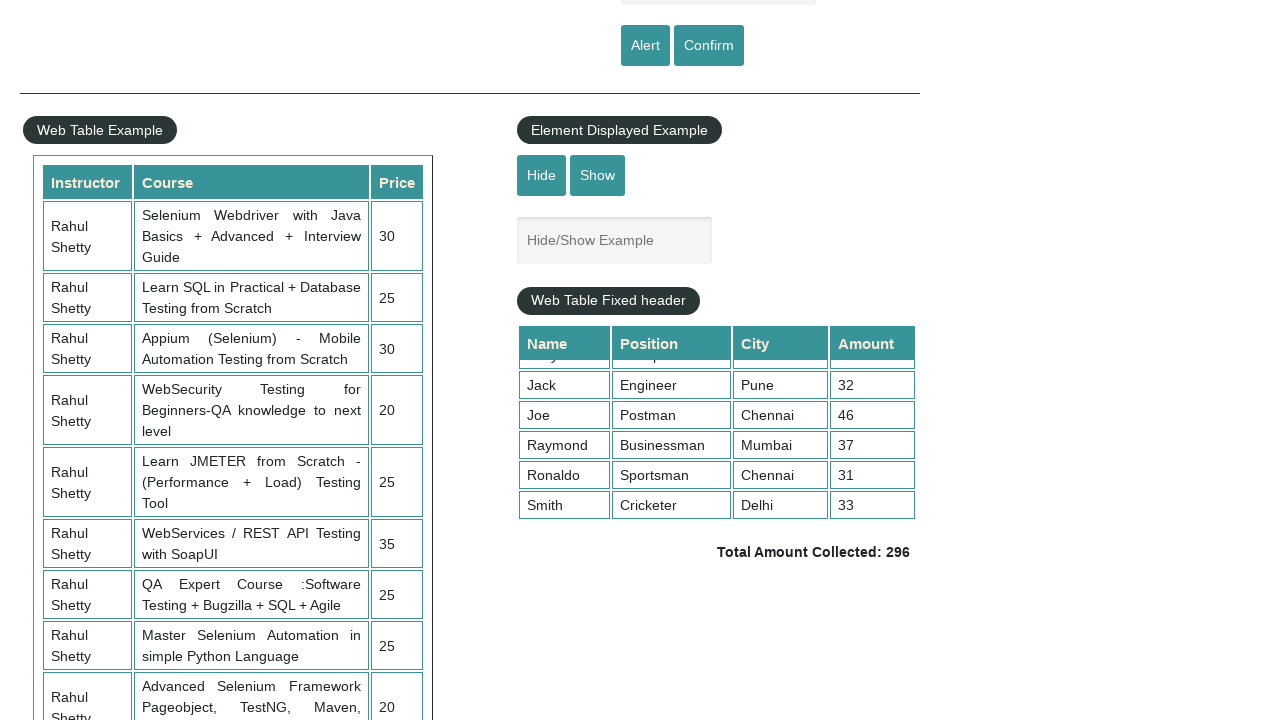

Parsed displayed total: 296
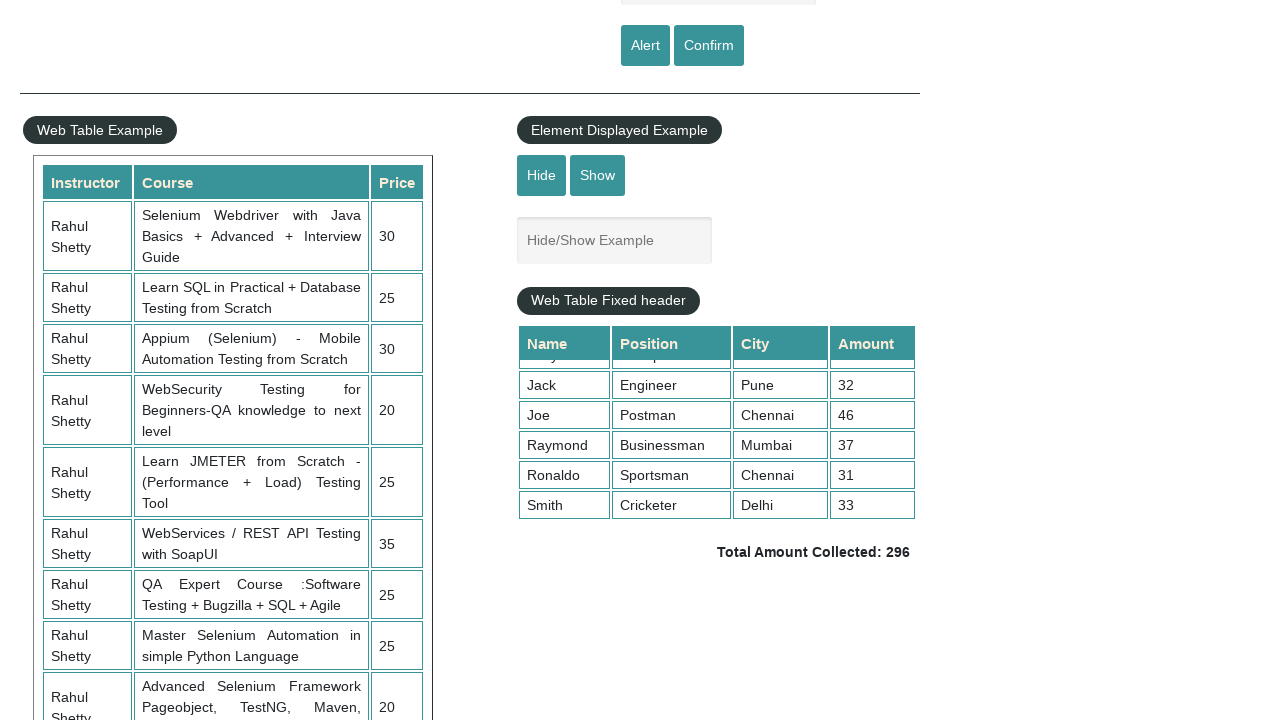

Verified calculated sum (296) matches displayed total (296)
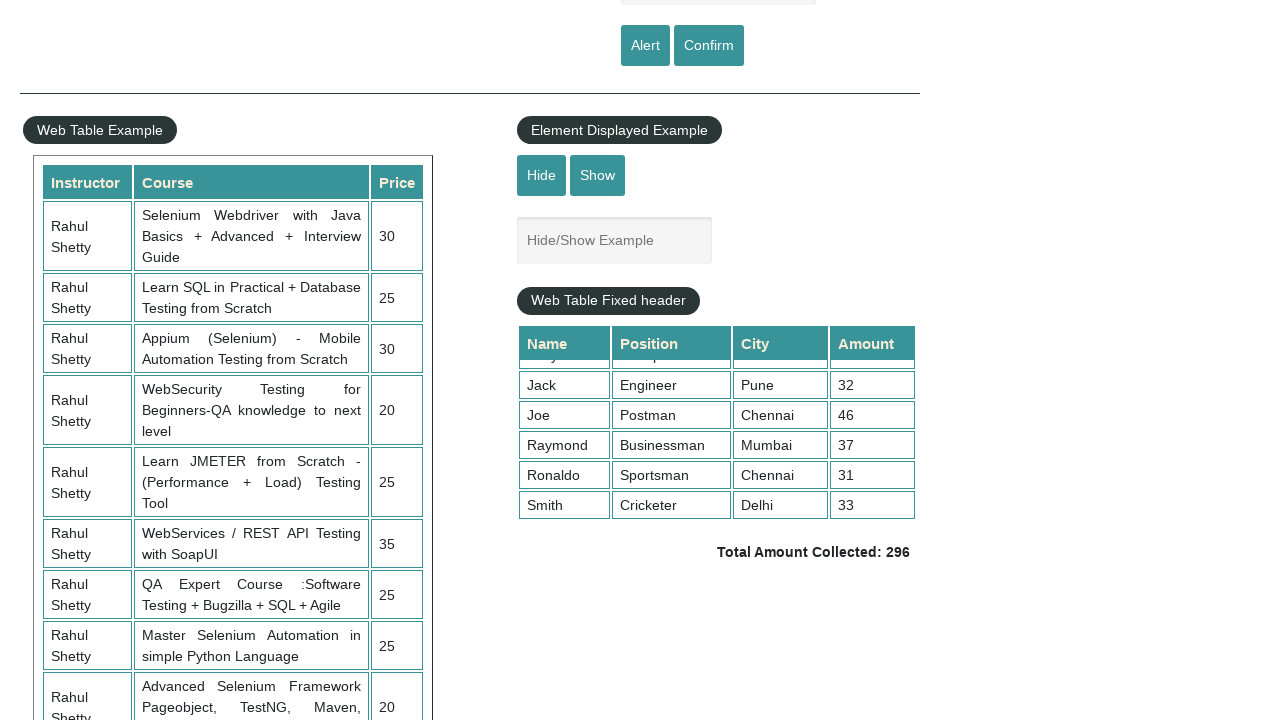

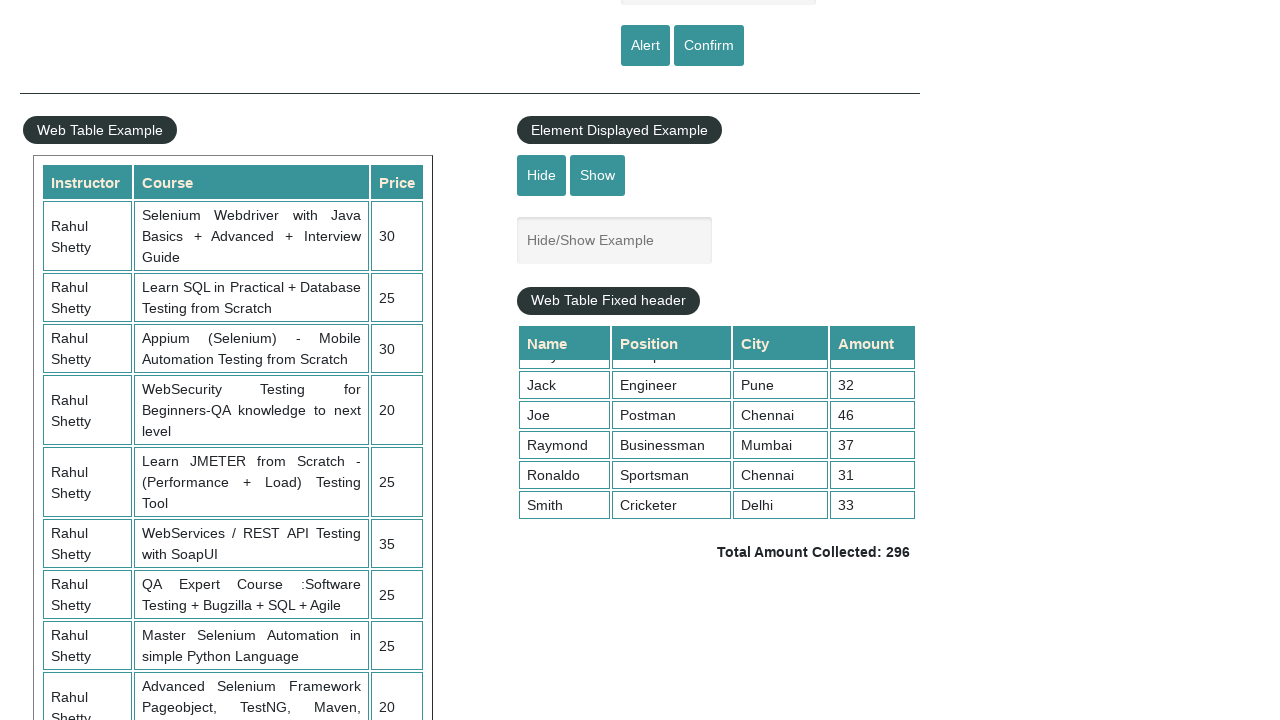